Tests drag-and-drop functionality on jQuery UI's droppable demo page by switching to an iframe and dragging an element to a drop target.

Starting URL: http://jqueryui.com/droppable

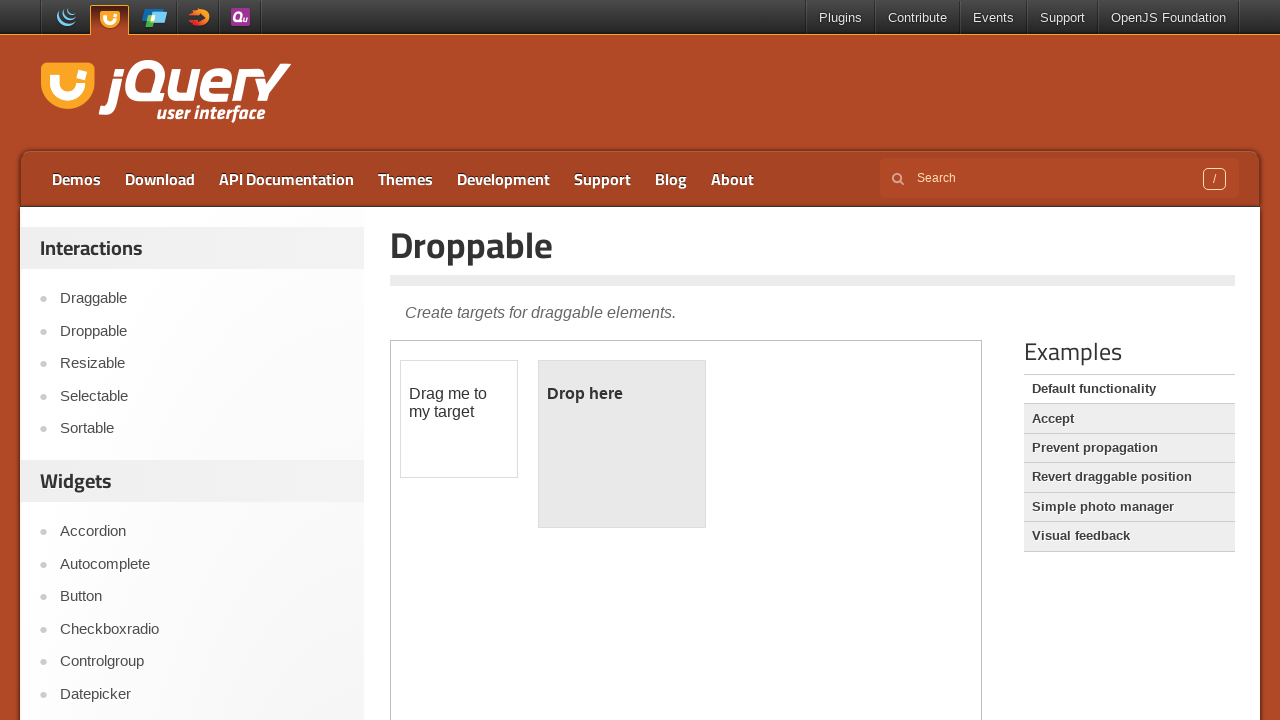

Navigated to jQuery UI droppable demo page
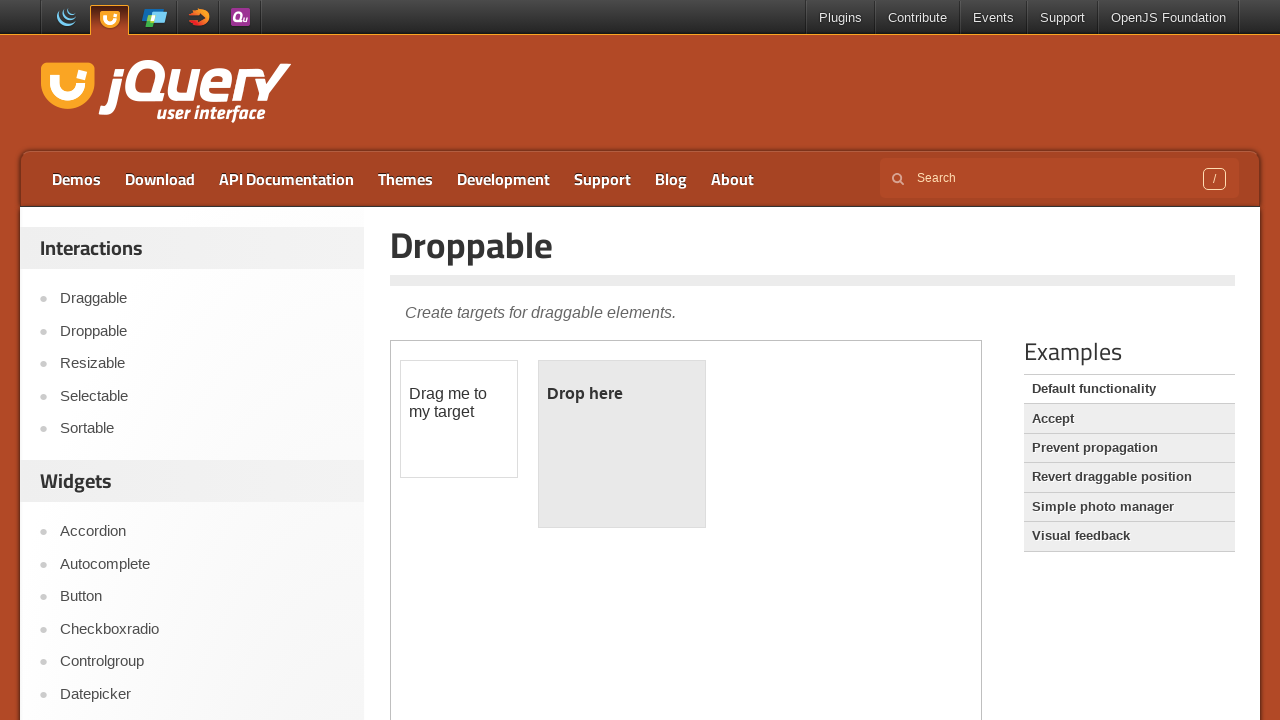

Located the demo iframe
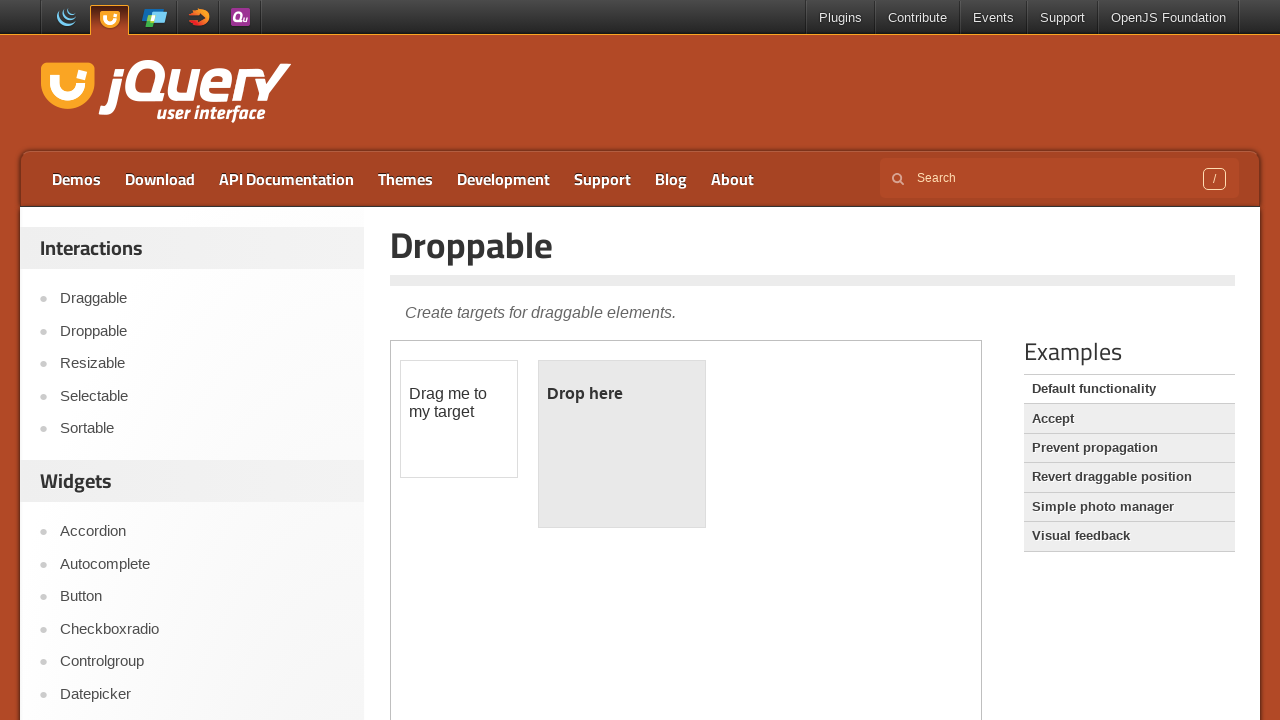

Located the draggable element
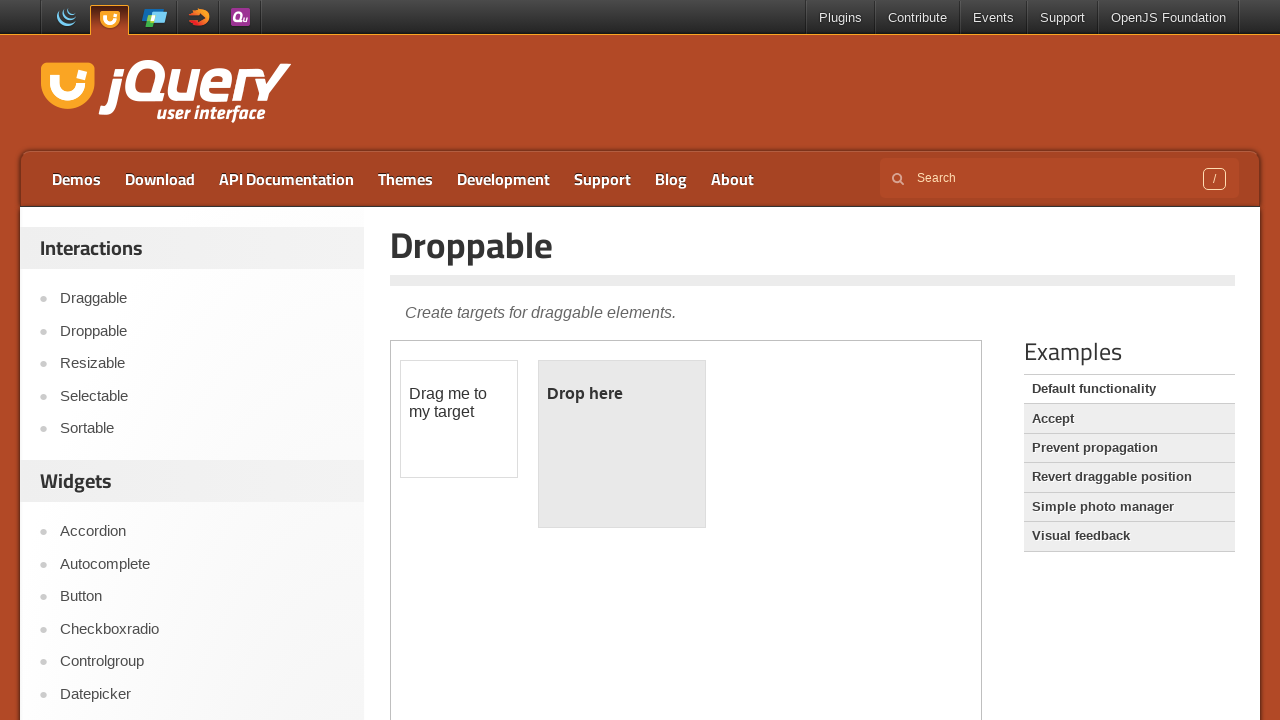

Located the droppable target element
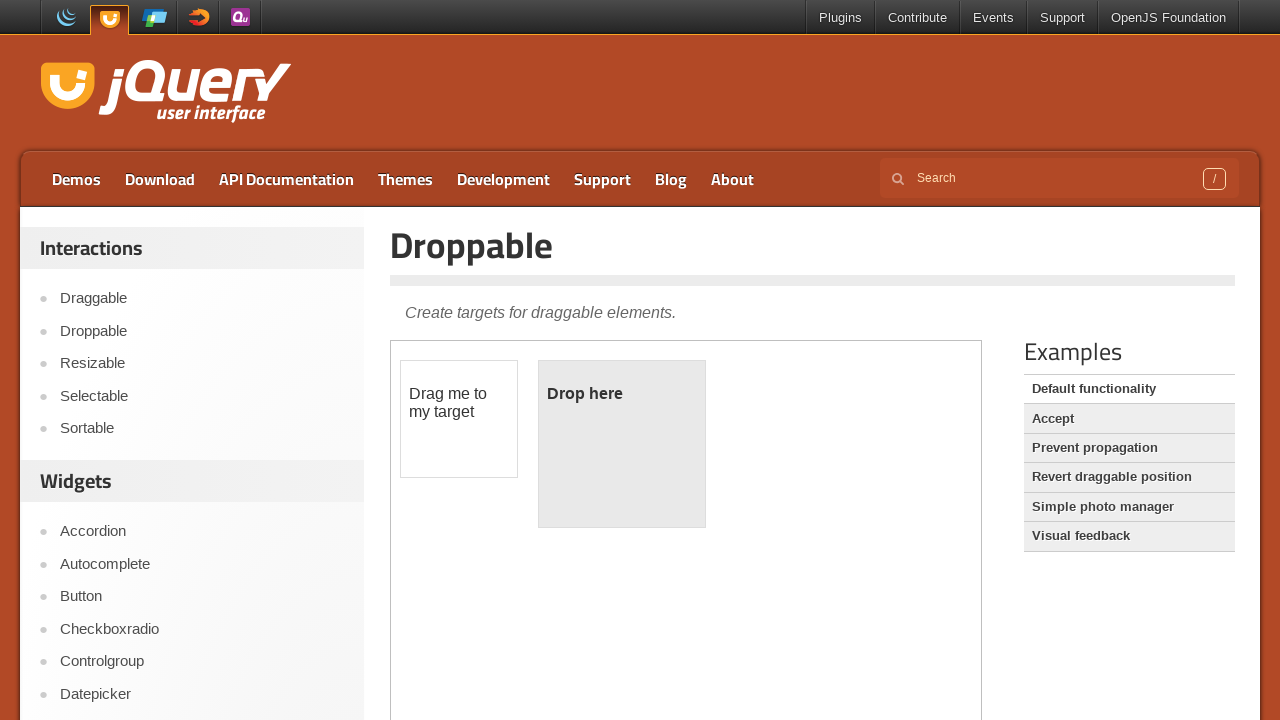

Dragged element to drop target at (622, 444)
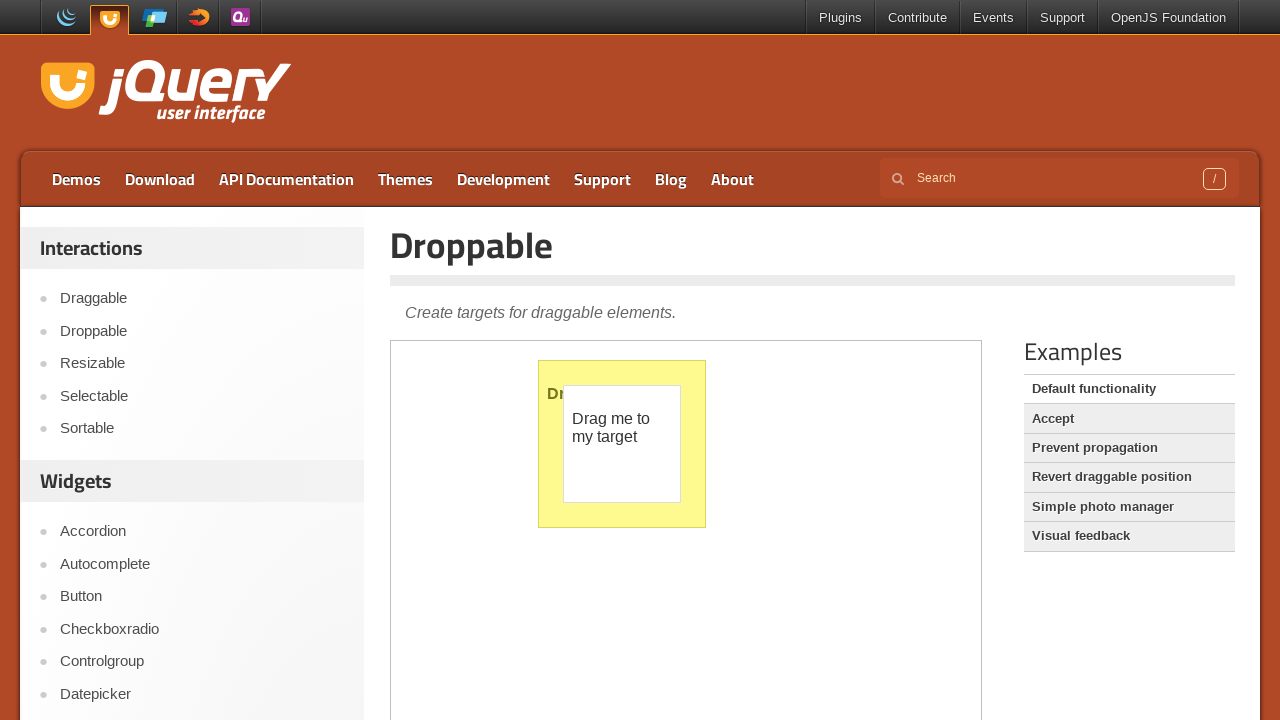

Verified drop was successful - droppable element shows 'Dropped!' text
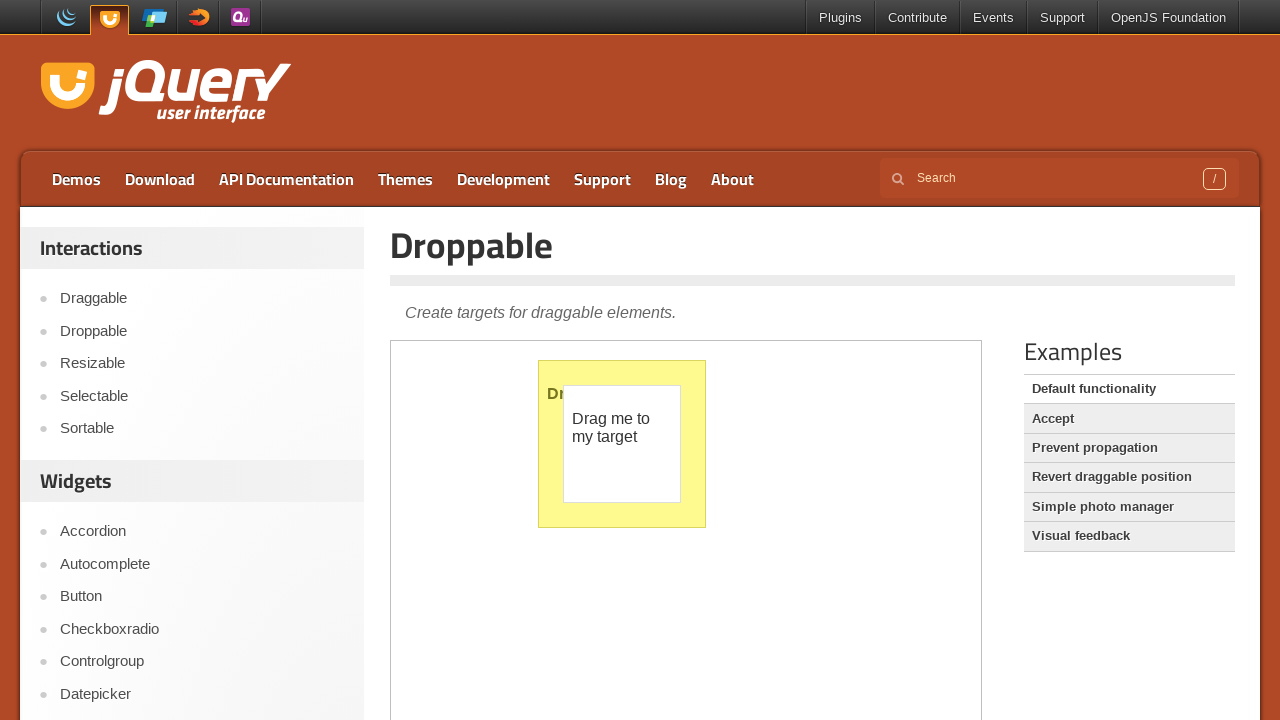

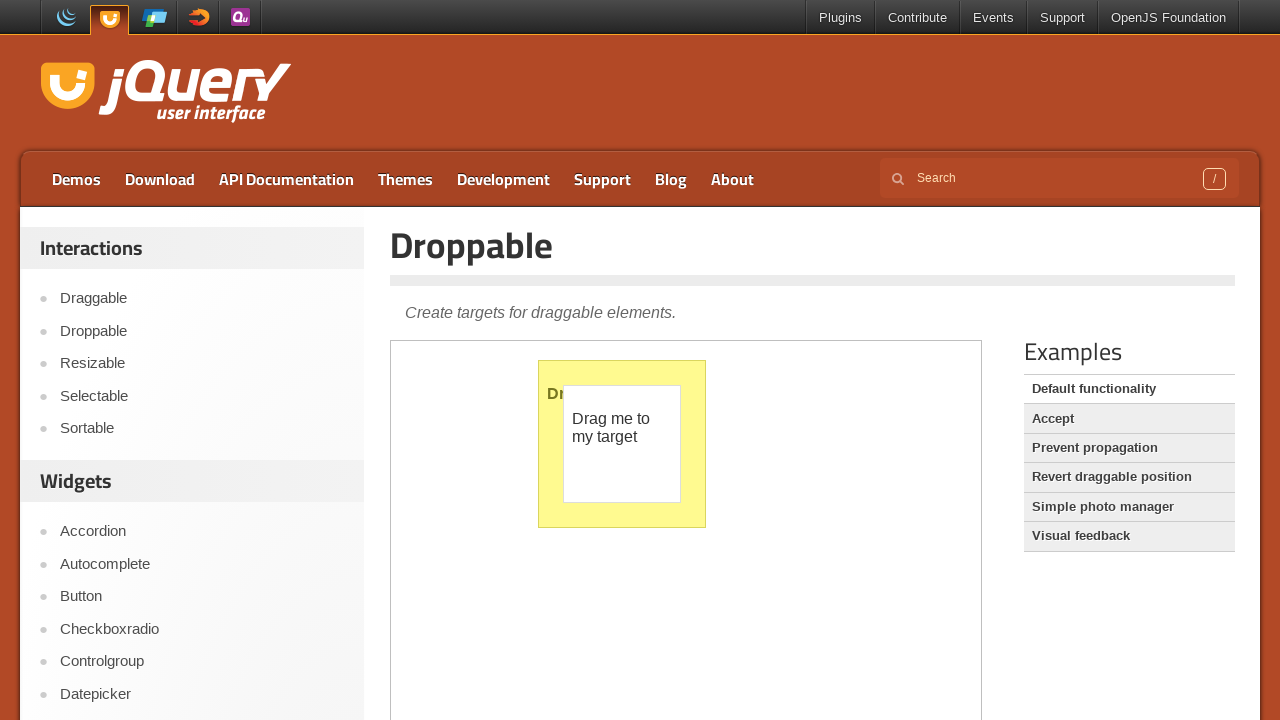